Tests keyboard key press functionality by sending various keyboard keys like HOME, ARROW_LEFT, CONTROL, ALT, ENTER, and TAB to the page

Starting URL: https://the-internet.herokuapp.com/key_presses

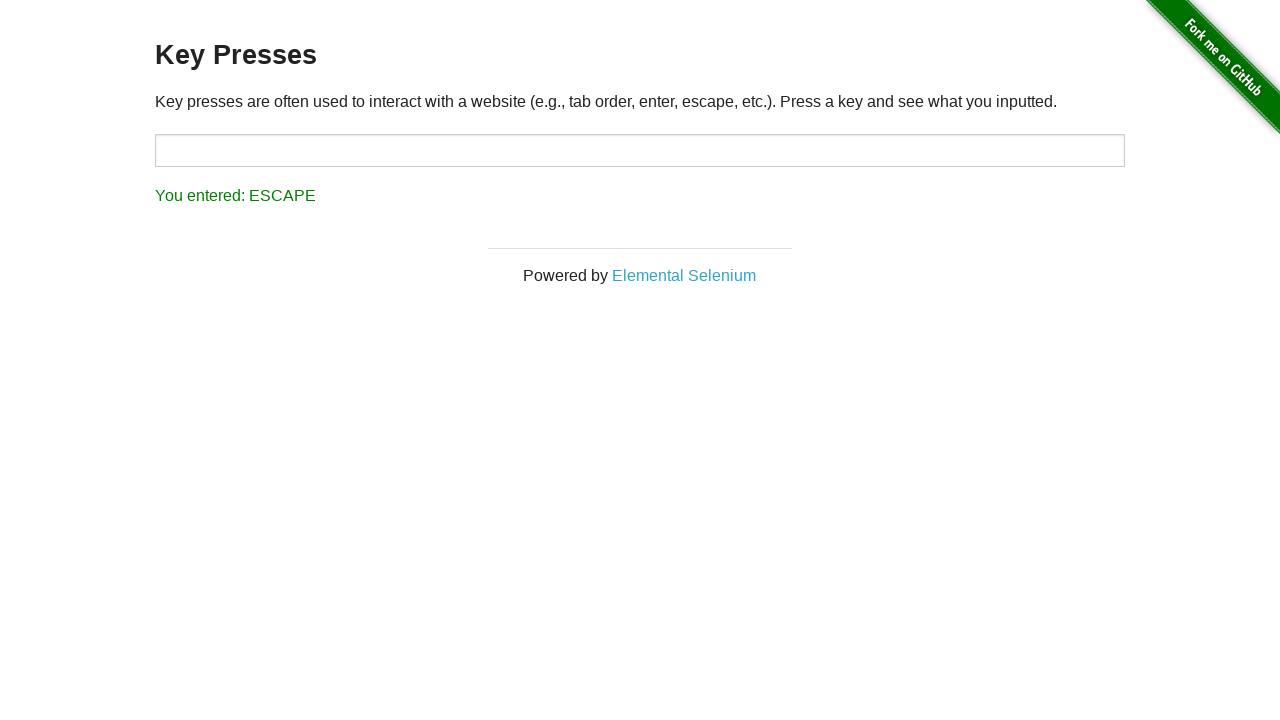

Pressed HOME key
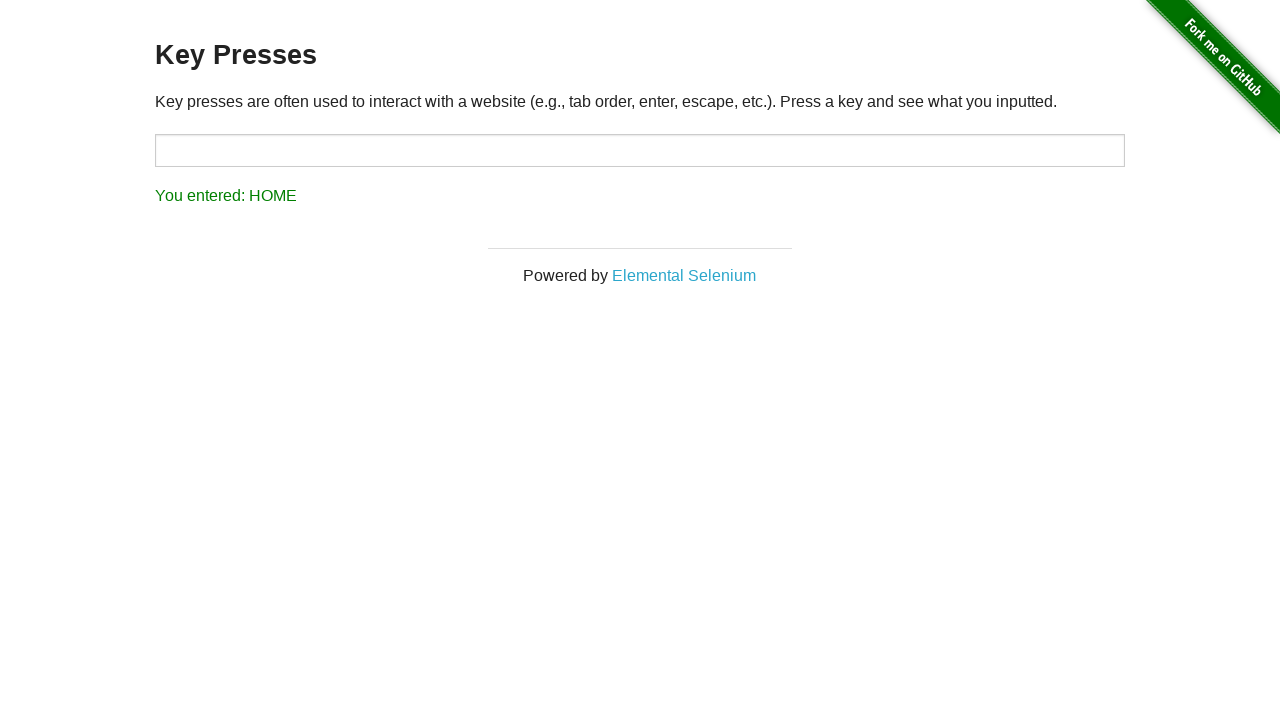

Pressed LEFT ARROW key
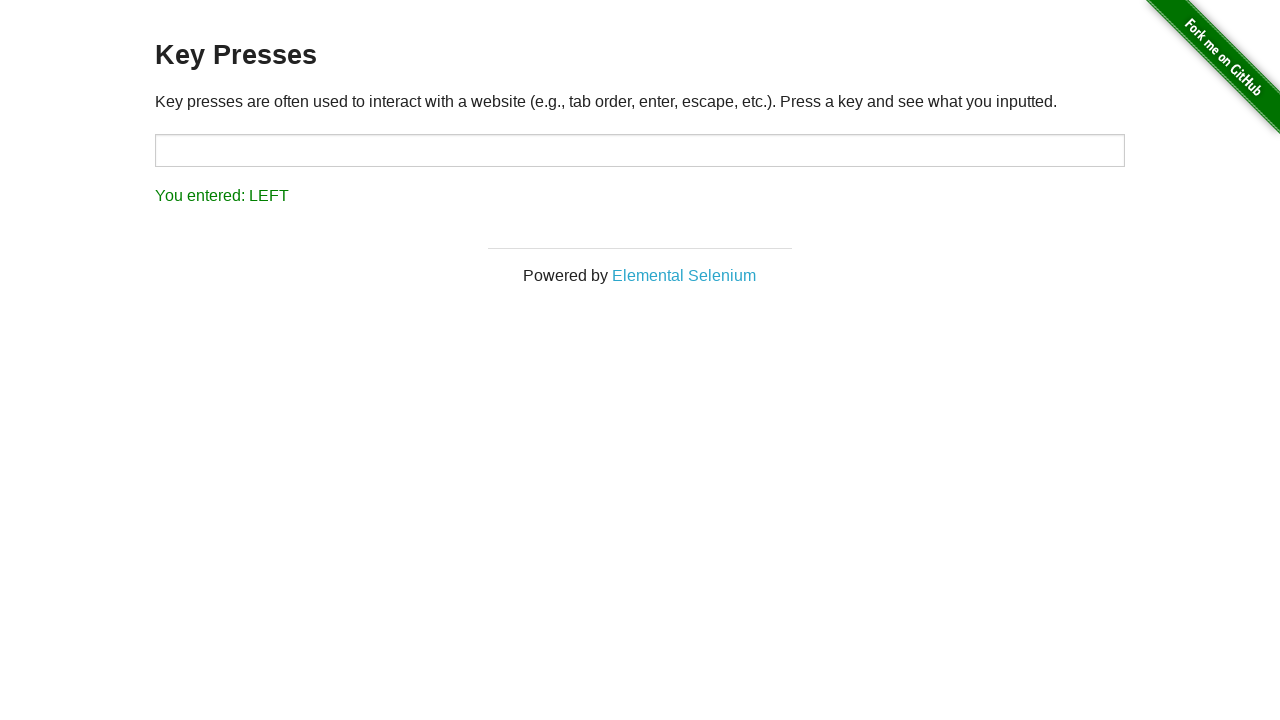

Pressed CONTROL key
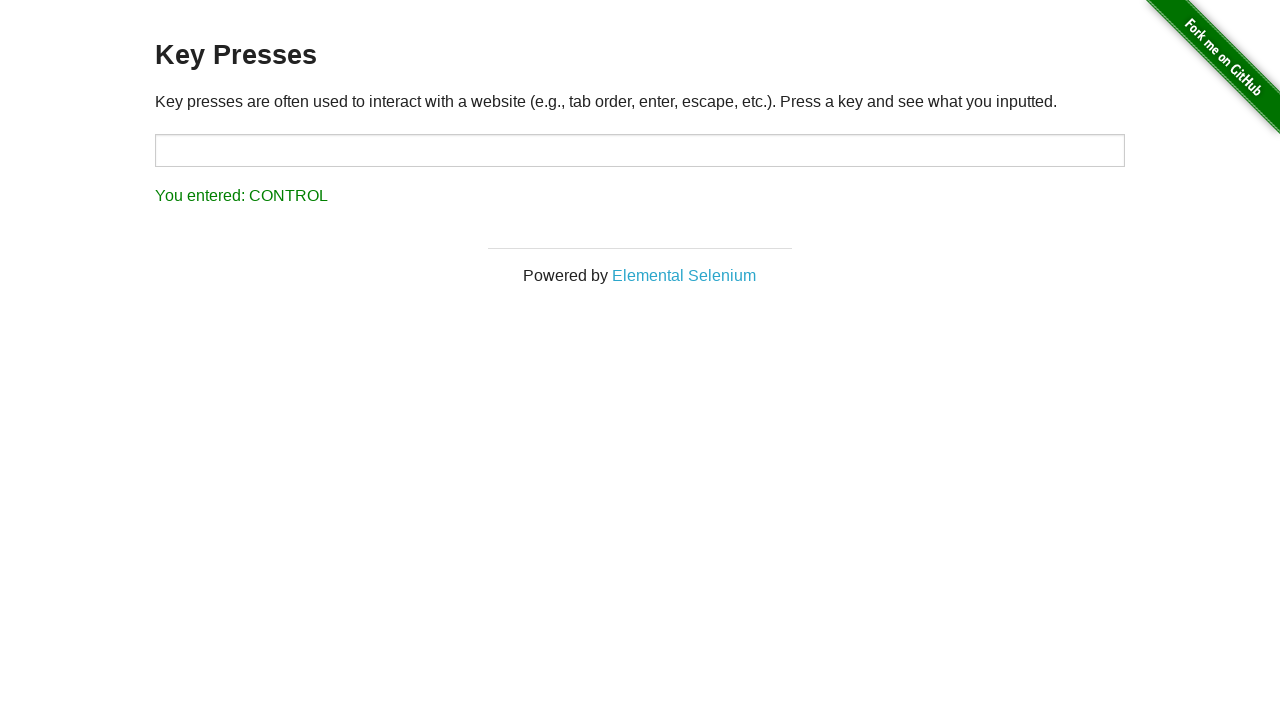

Pressed ALT key
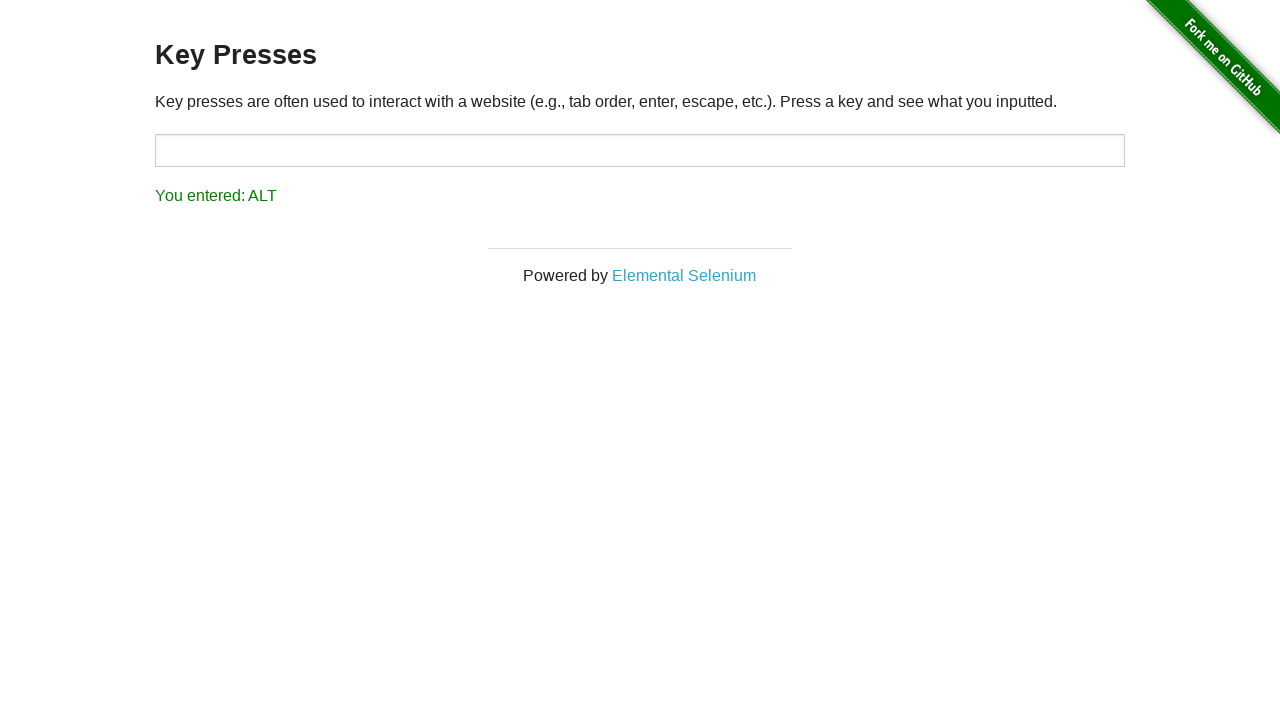

Pressed ENTER key
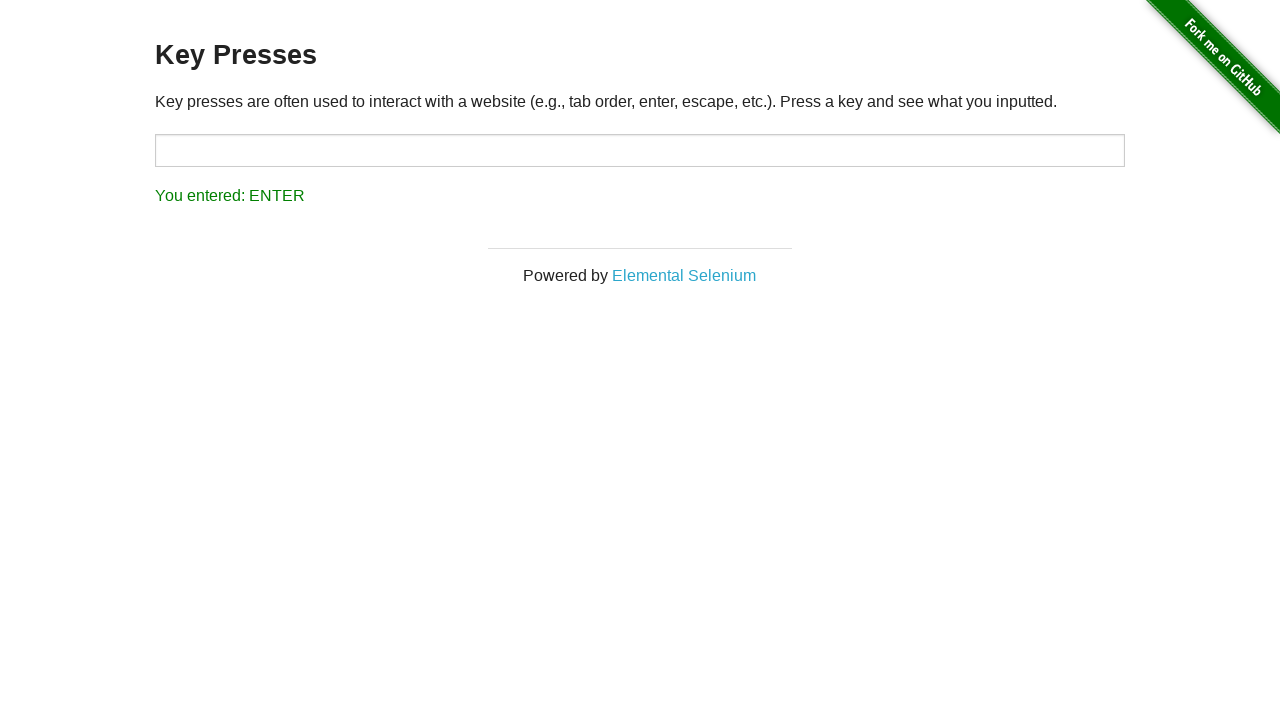

Pressed TAB key
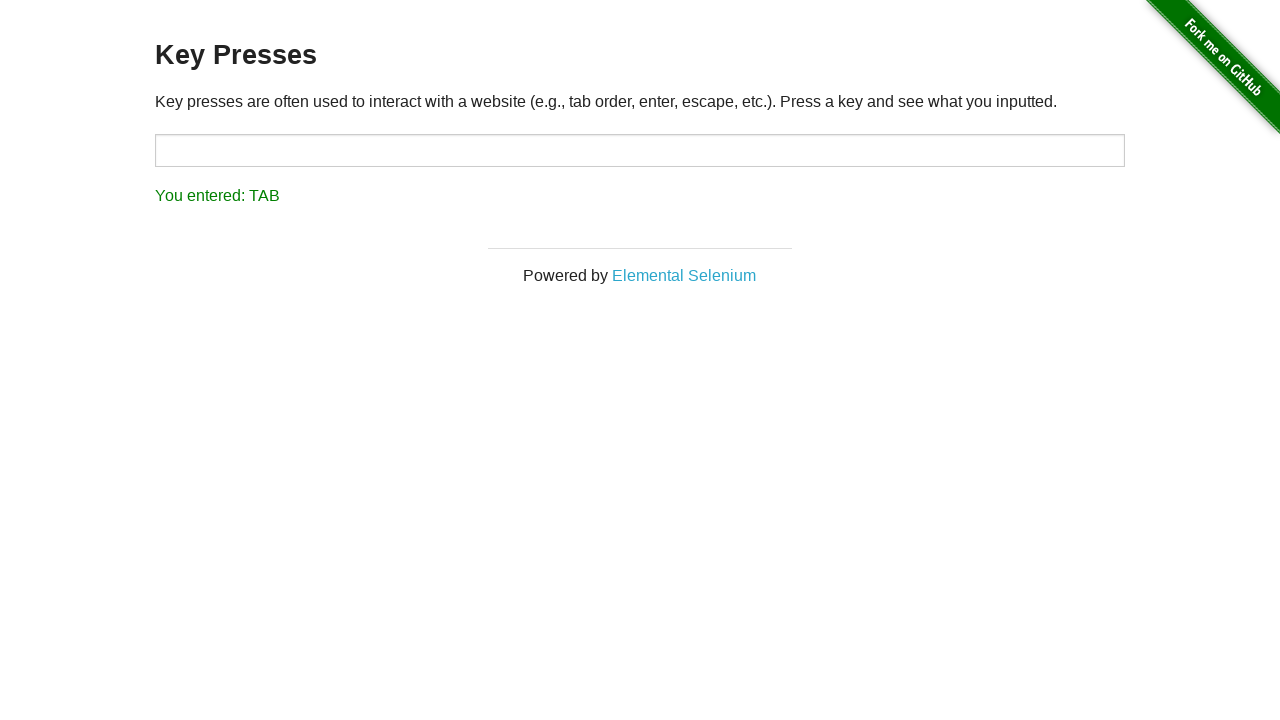

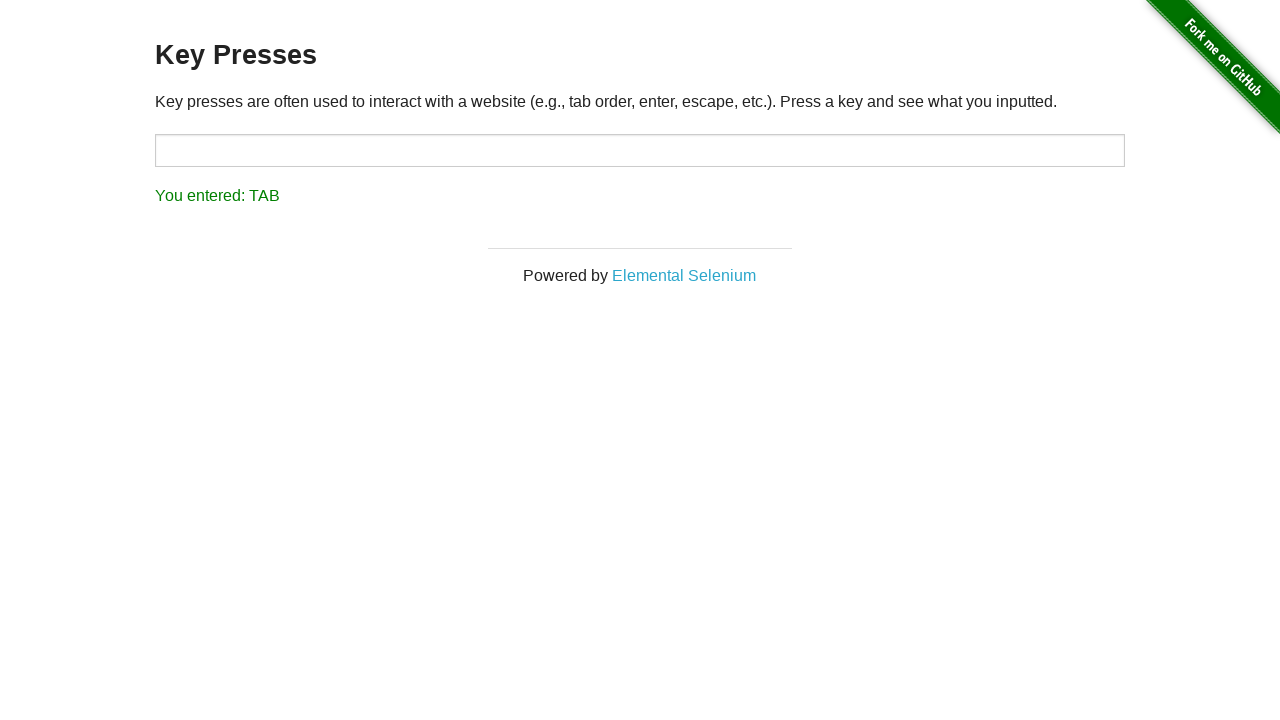